Tests browser navigation functionality by clicking on a training link, switching between tabs, and demonstrating browser navigation methods (back, forward, refresh)

Starting URL: https://demoqa.com/

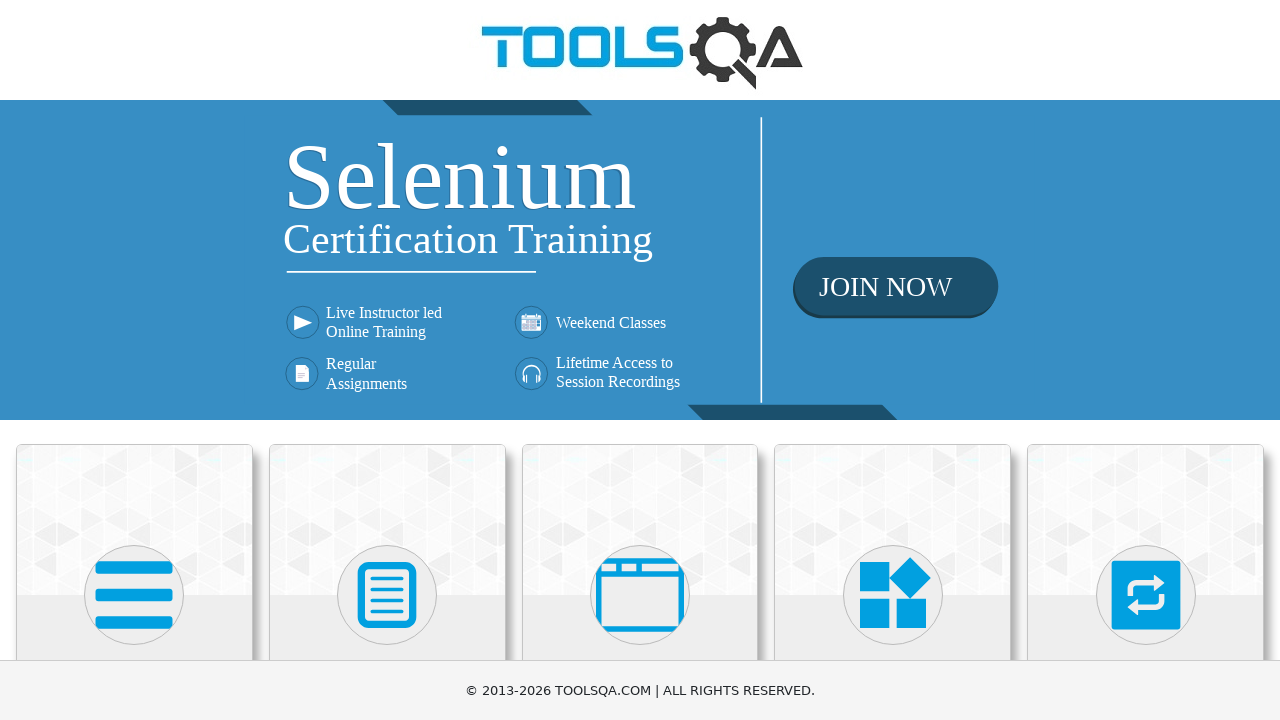

Waited for Selenium Online Training image to be visible
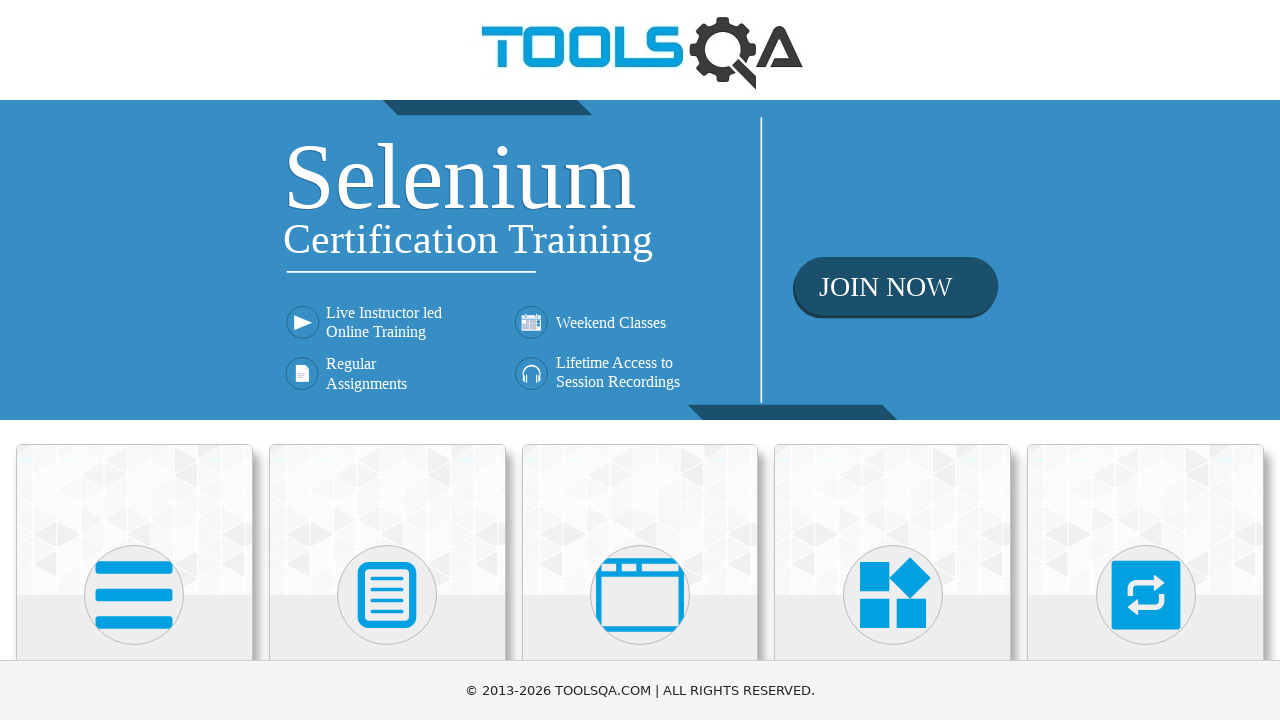

Clicked on Selenium Online Training image at (640, 260) on img[alt='Selenium Online Training']
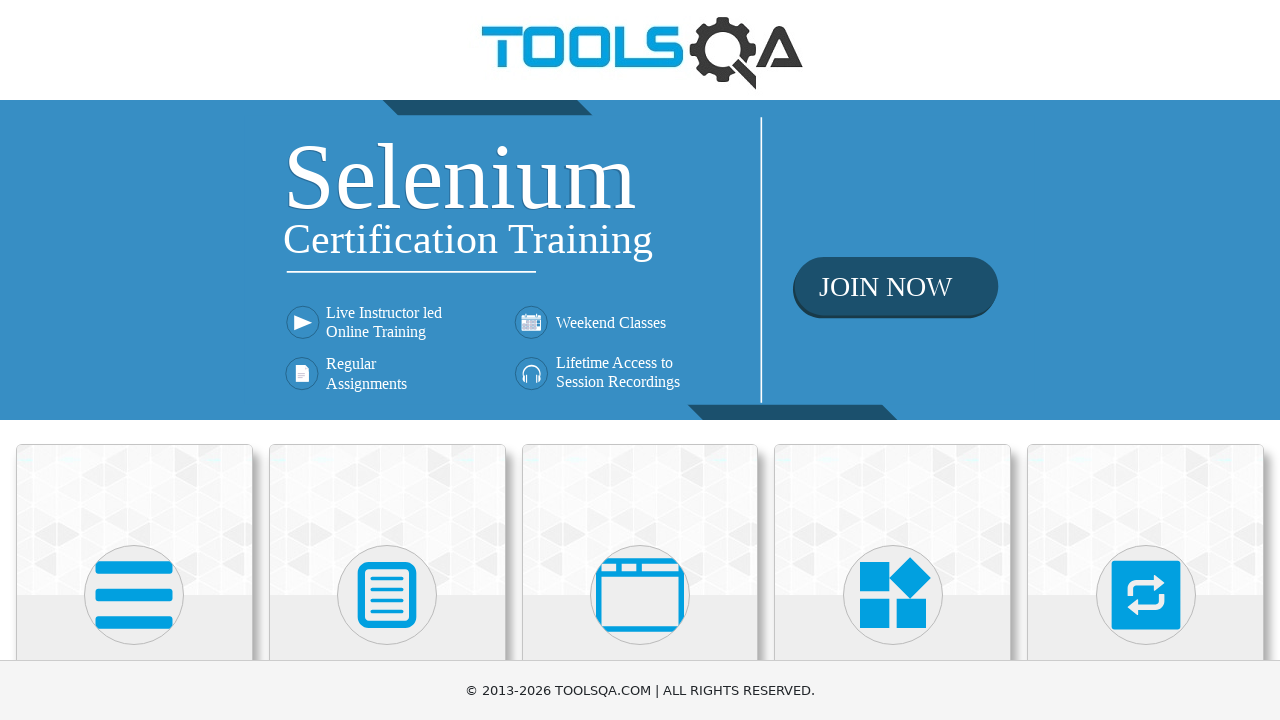

Waited 2 seconds for new tab to open
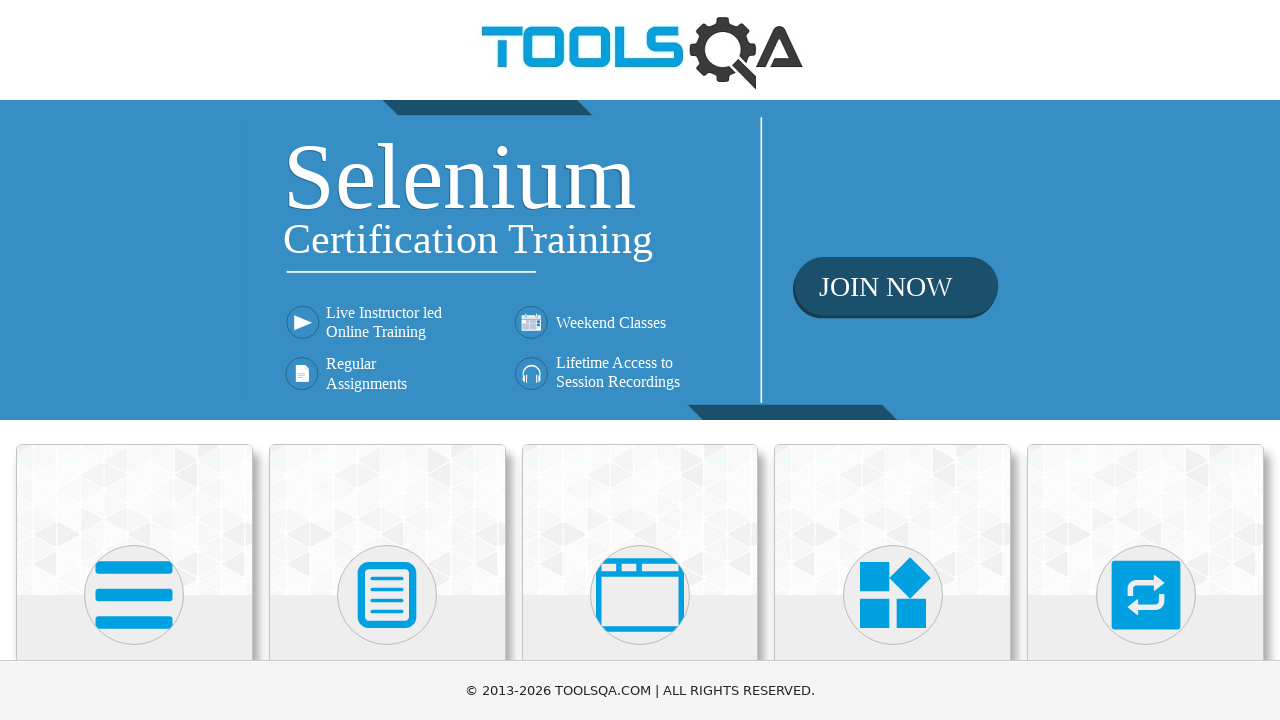

Switched to newly opened tab
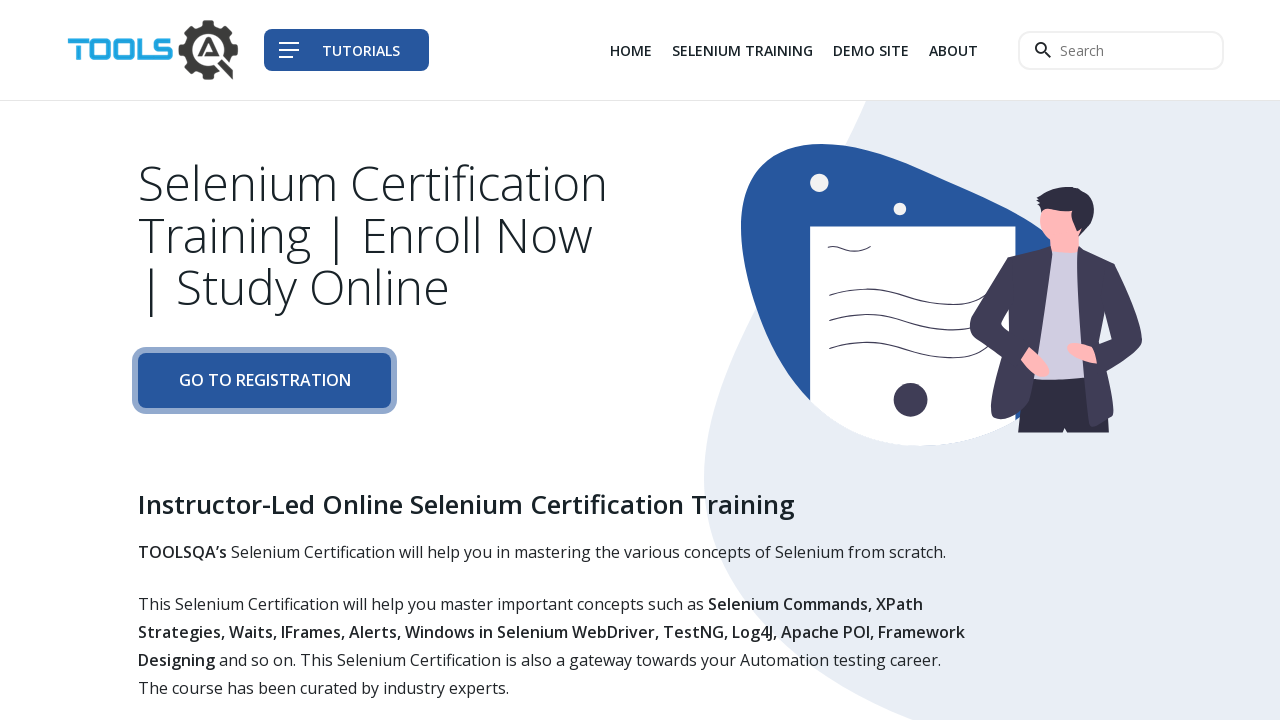

Waited for registration button to be visible in new tab
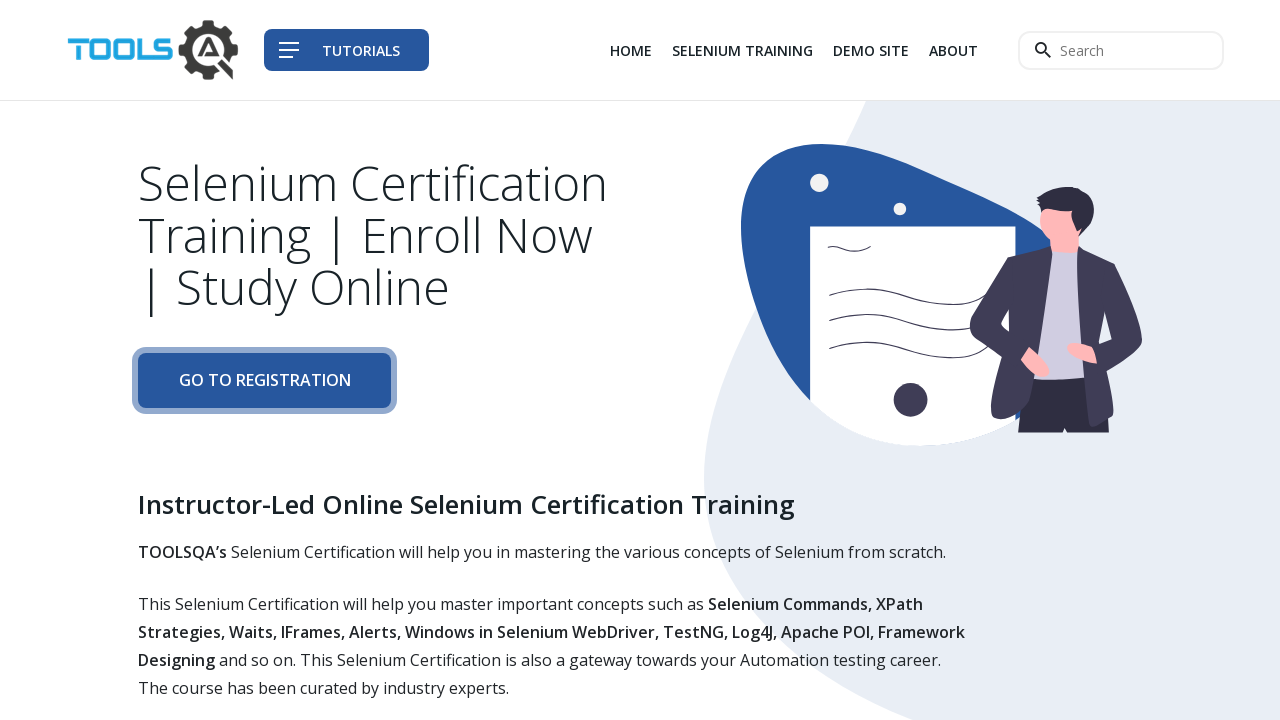

Clicked on registration button at (264, 381) on a.btn.btn-primary-shadow.btn-block
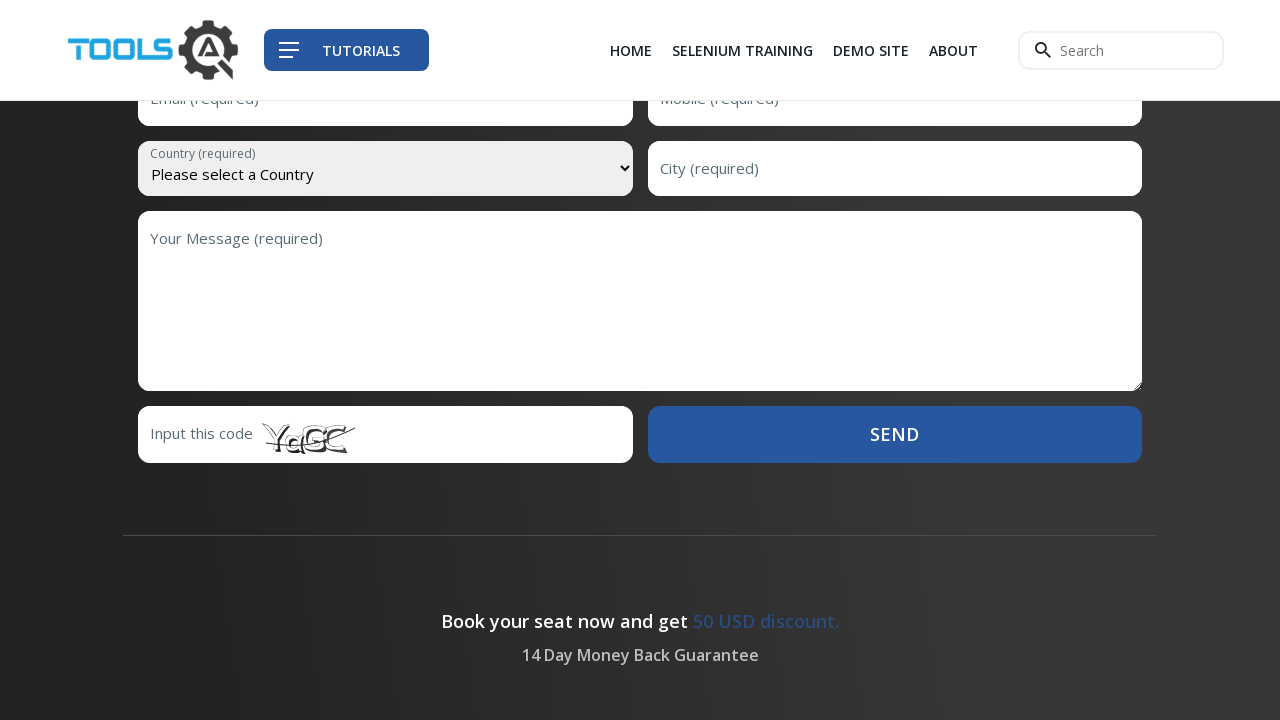

Navigated back to previous page
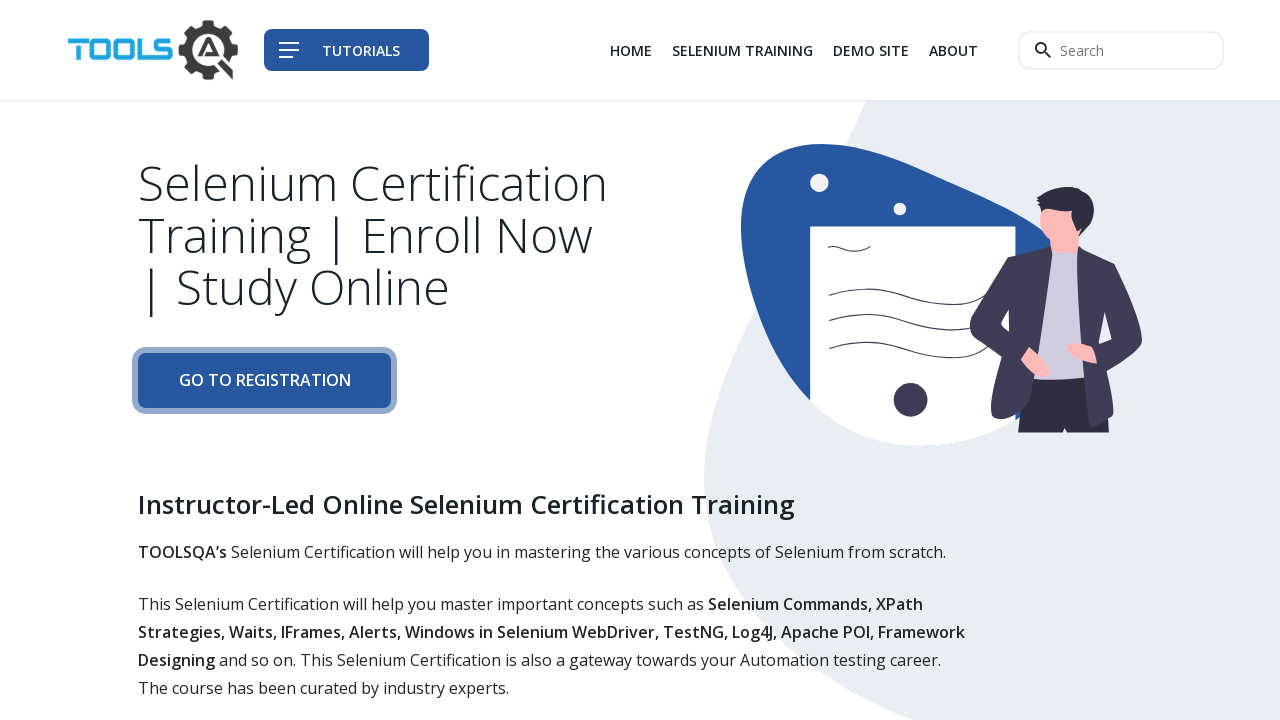

Navigated forward to next page
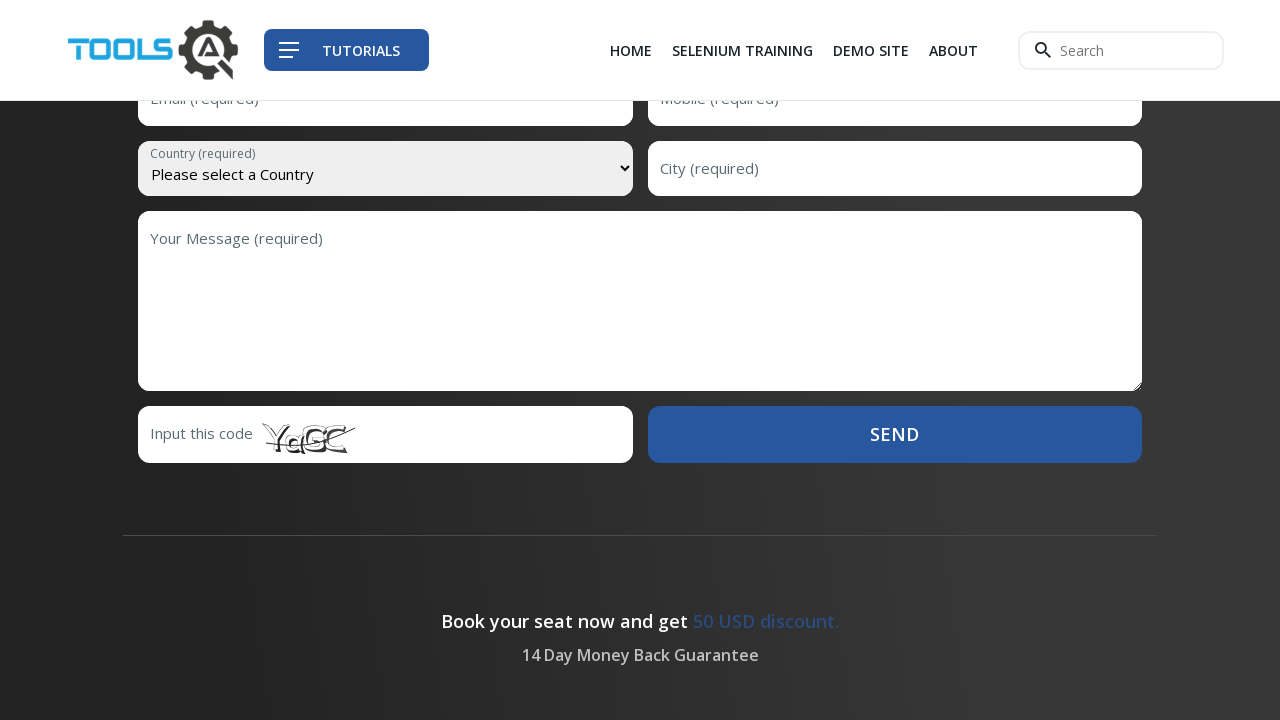

Navigated to base URL https://demoqa.com/
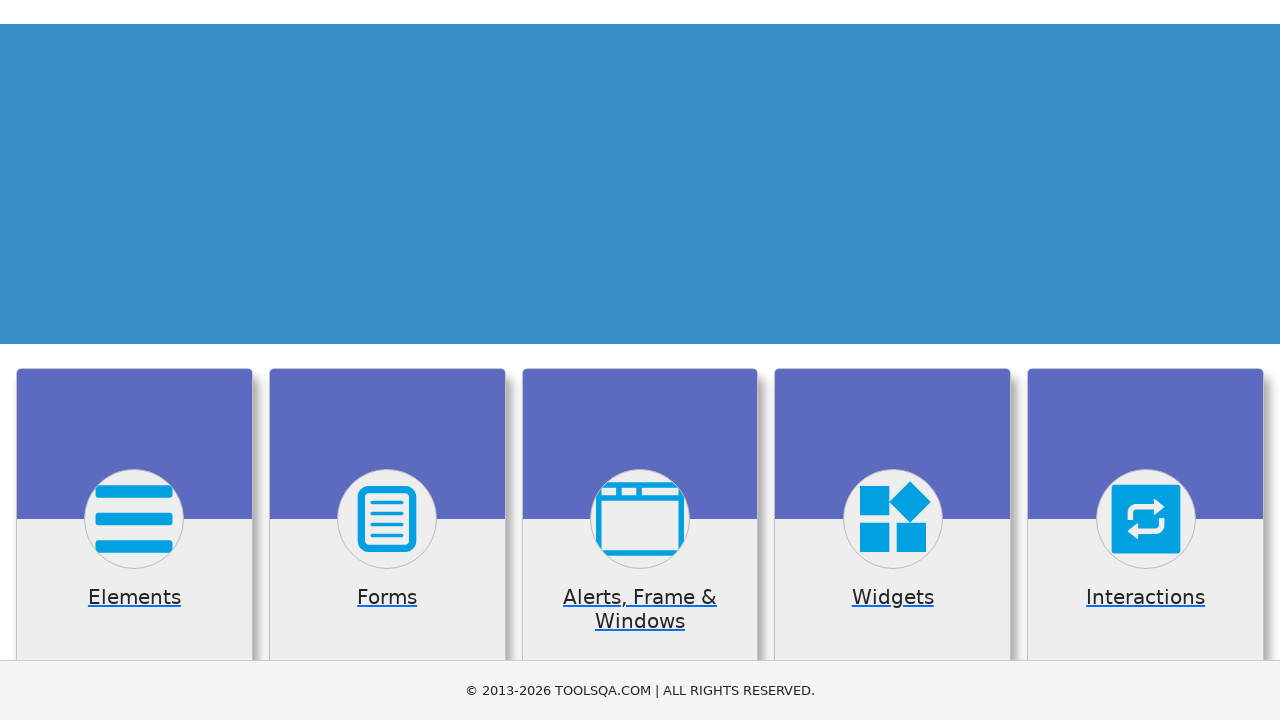

Refreshed the page
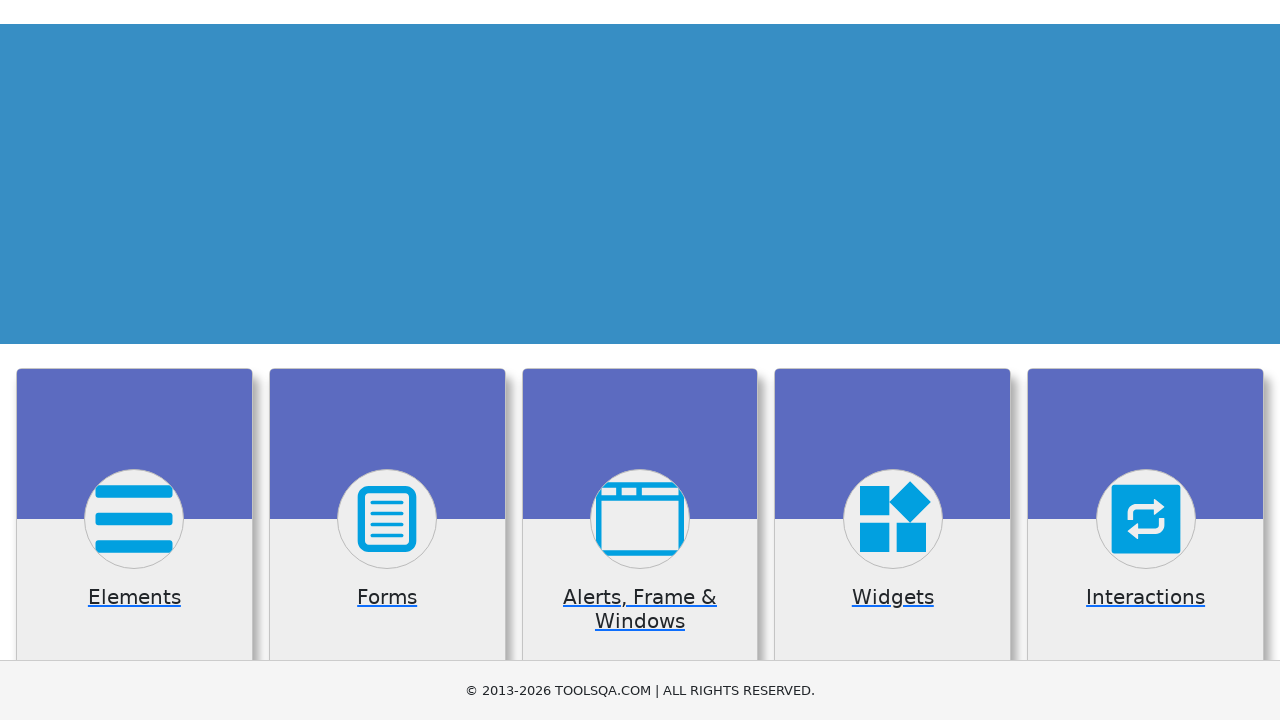

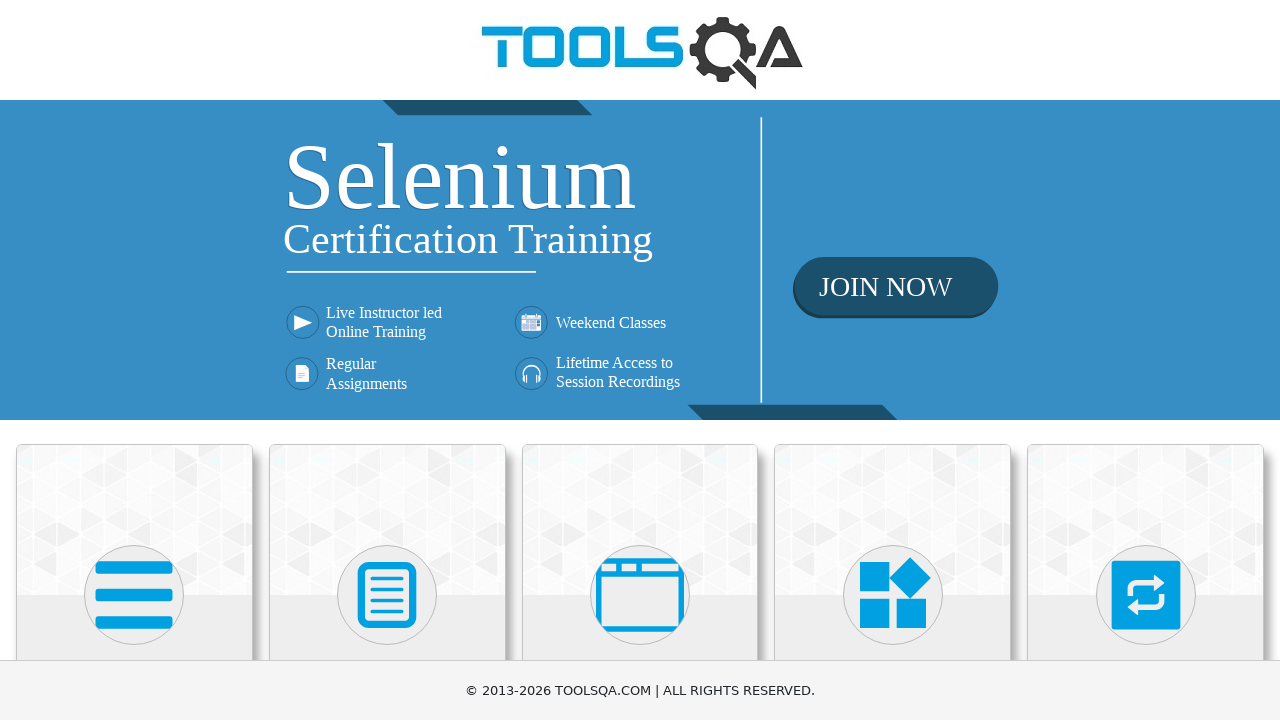